Tests that the Clear completed button displays correct text when items are completed

Starting URL: https://demo.playwright.dev/todomvc

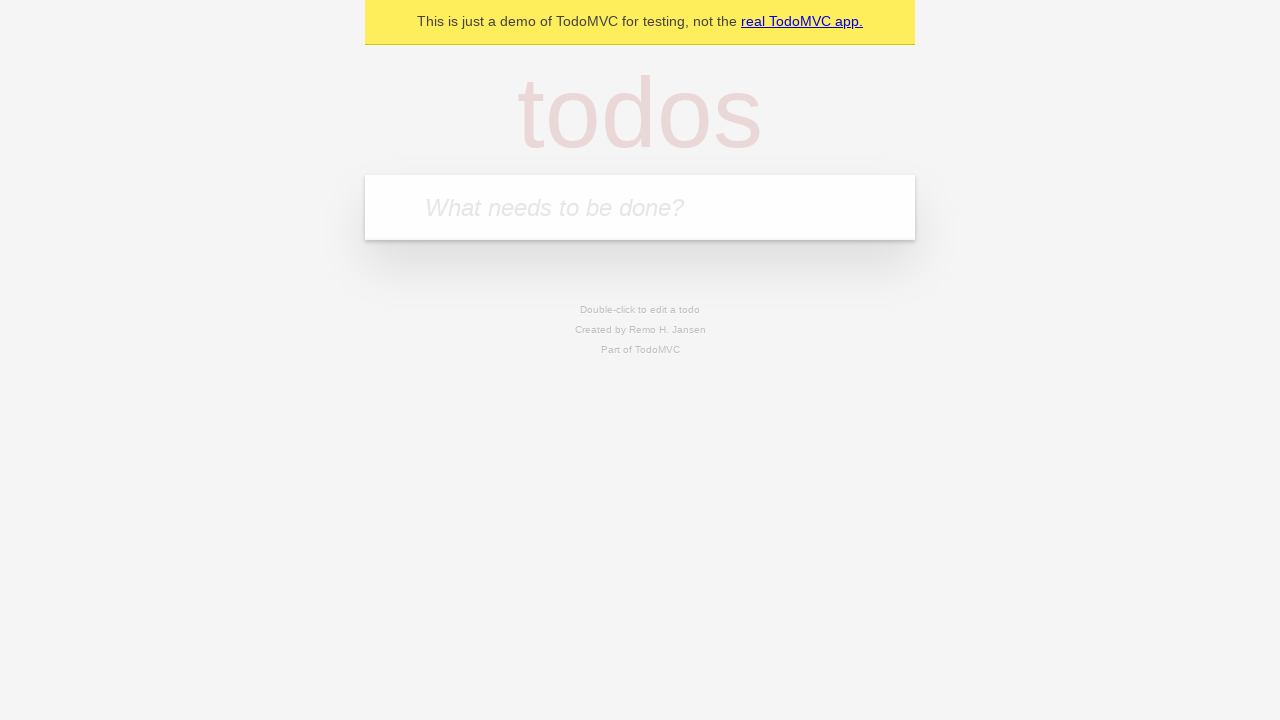

Located the 'What needs to be done?' input field
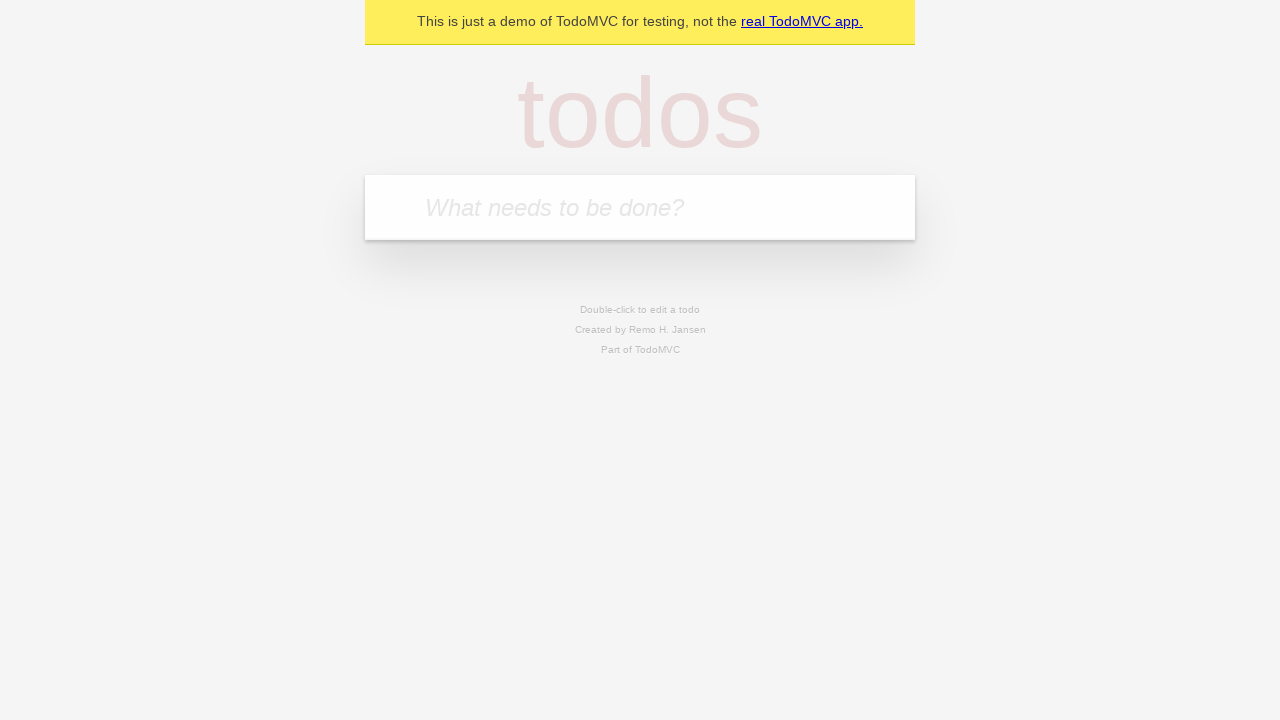

Filled first todo with 'buy some cheese' on internal:attr=[placeholder="What needs to be done?"i]
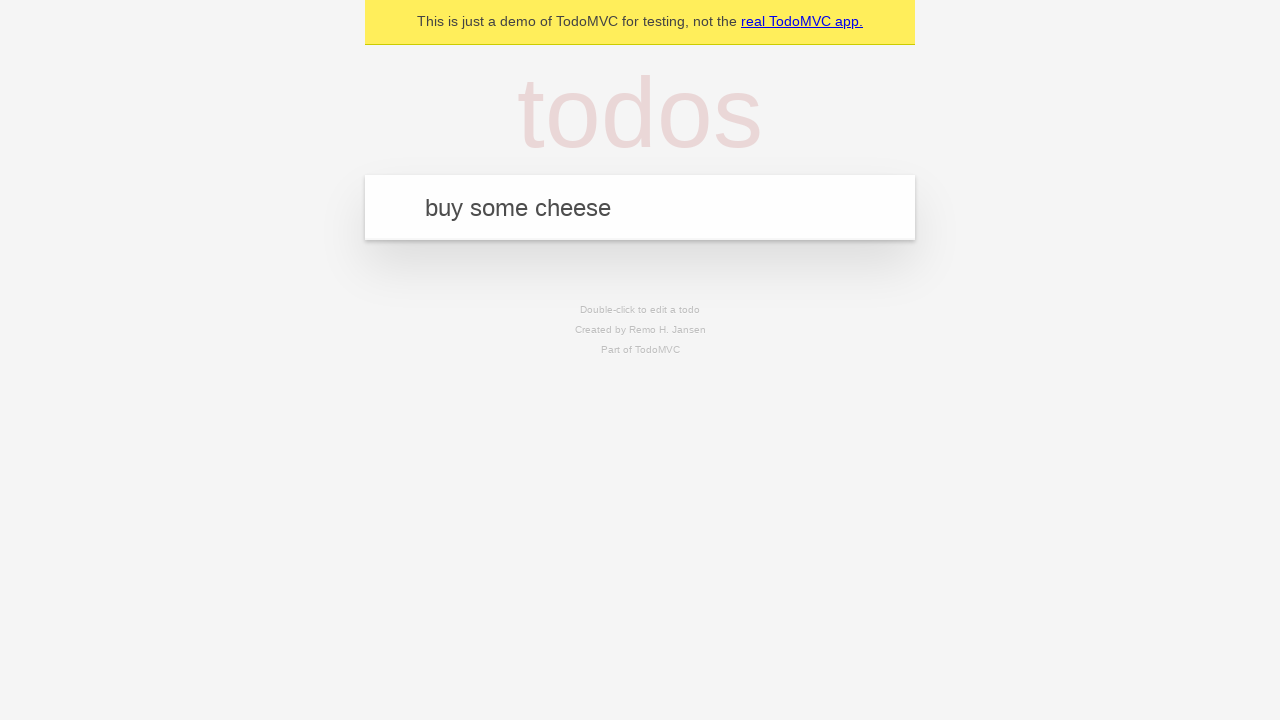

Pressed Enter to add first todo on internal:attr=[placeholder="What needs to be done?"i]
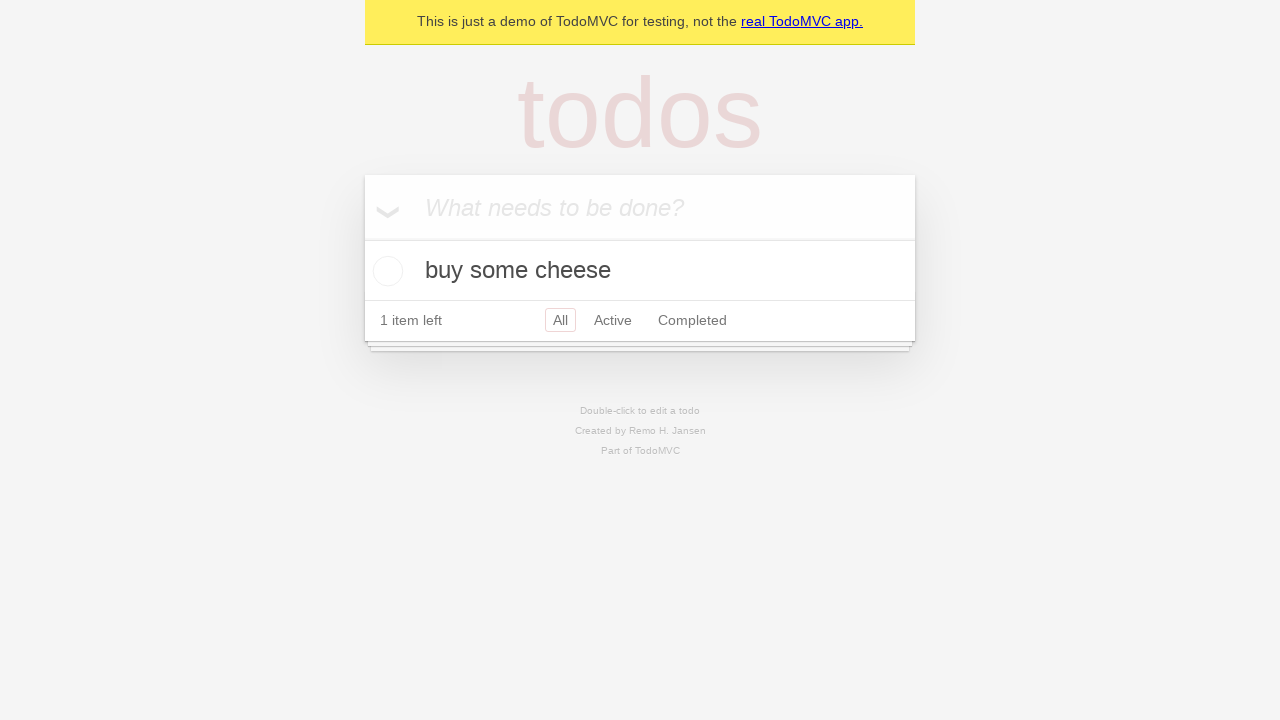

Filled second todo with 'feed the cat' on internal:attr=[placeholder="What needs to be done?"i]
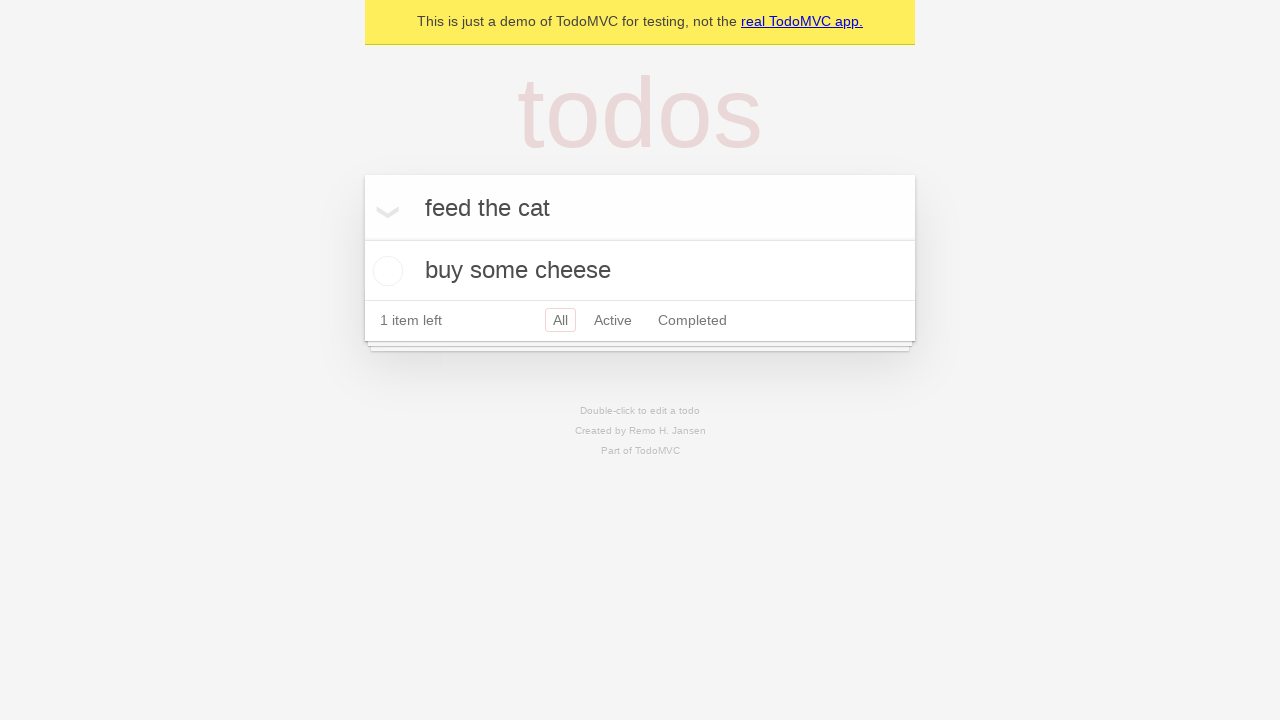

Pressed Enter to add second todo on internal:attr=[placeholder="What needs to be done?"i]
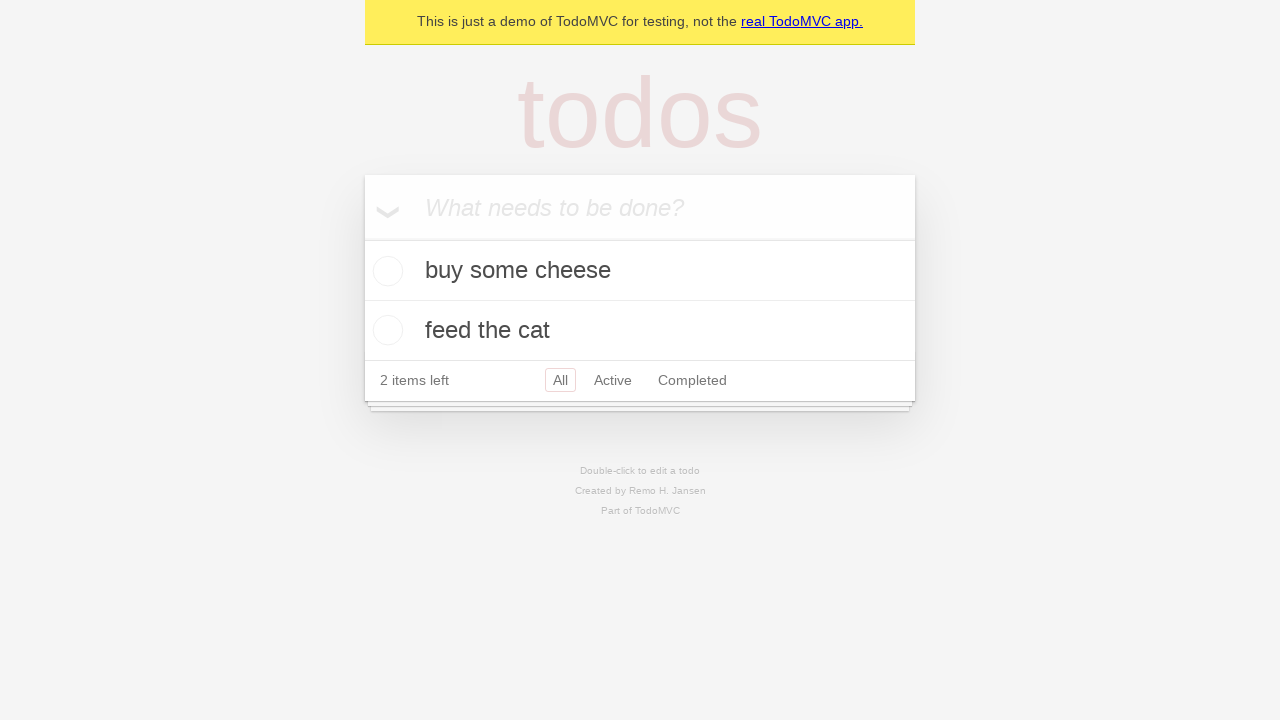

Filled third todo with 'book a doctors appointment' on internal:attr=[placeholder="What needs to be done?"i]
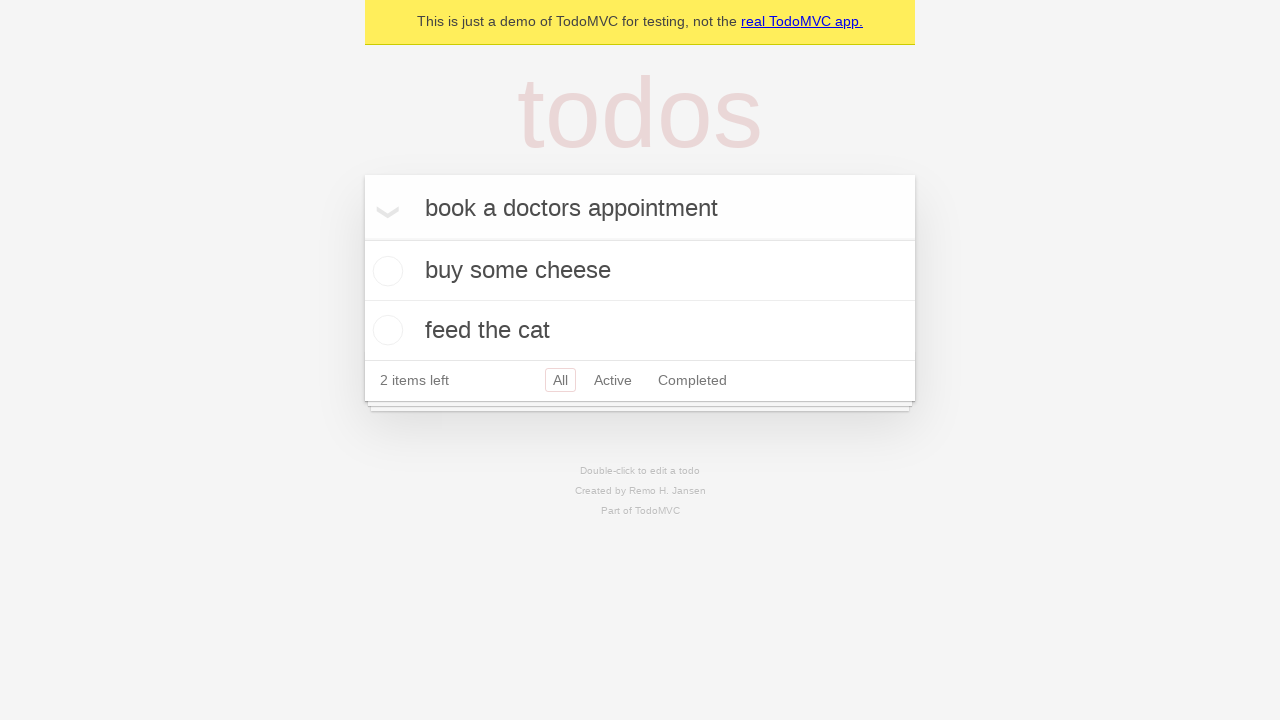

Pressed Enter to add third todo on internal:attr=[placeholder="What needs to be done?"i]
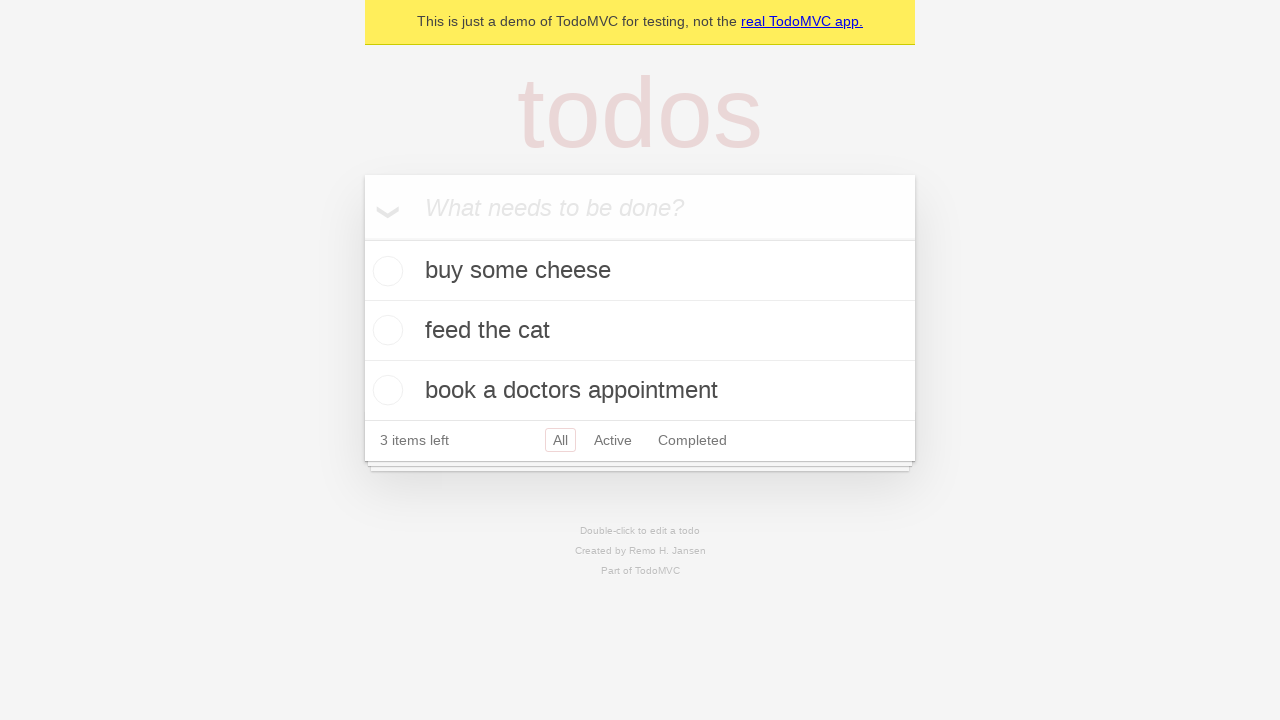

Checked the first todo item as completed at (385, 271) on .todo-list li .toggle >> nth=0
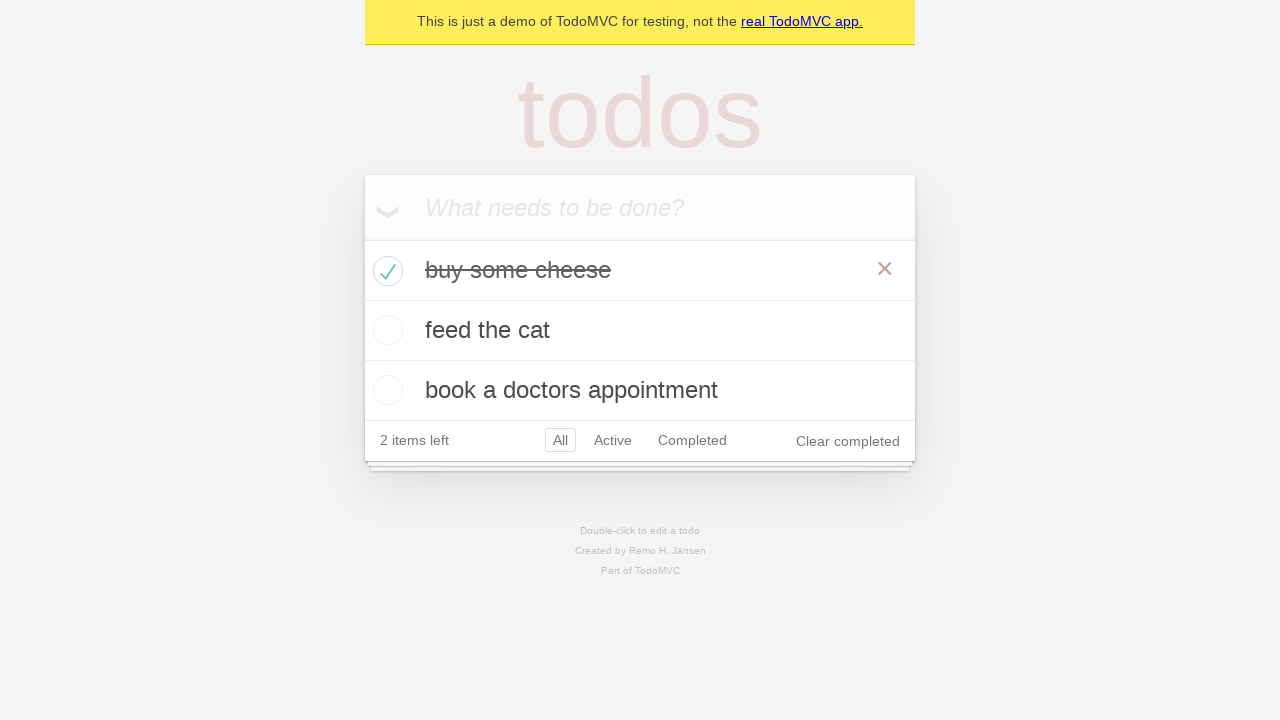

Verified Clear completed button is displayed
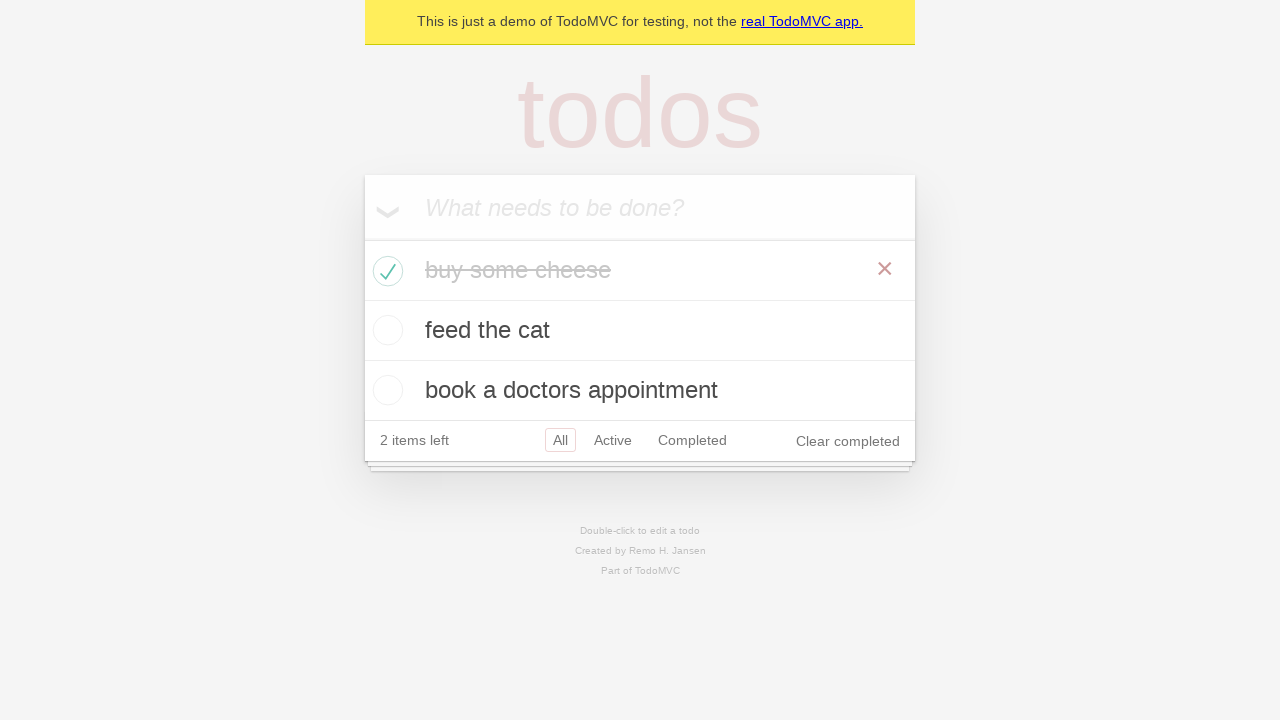

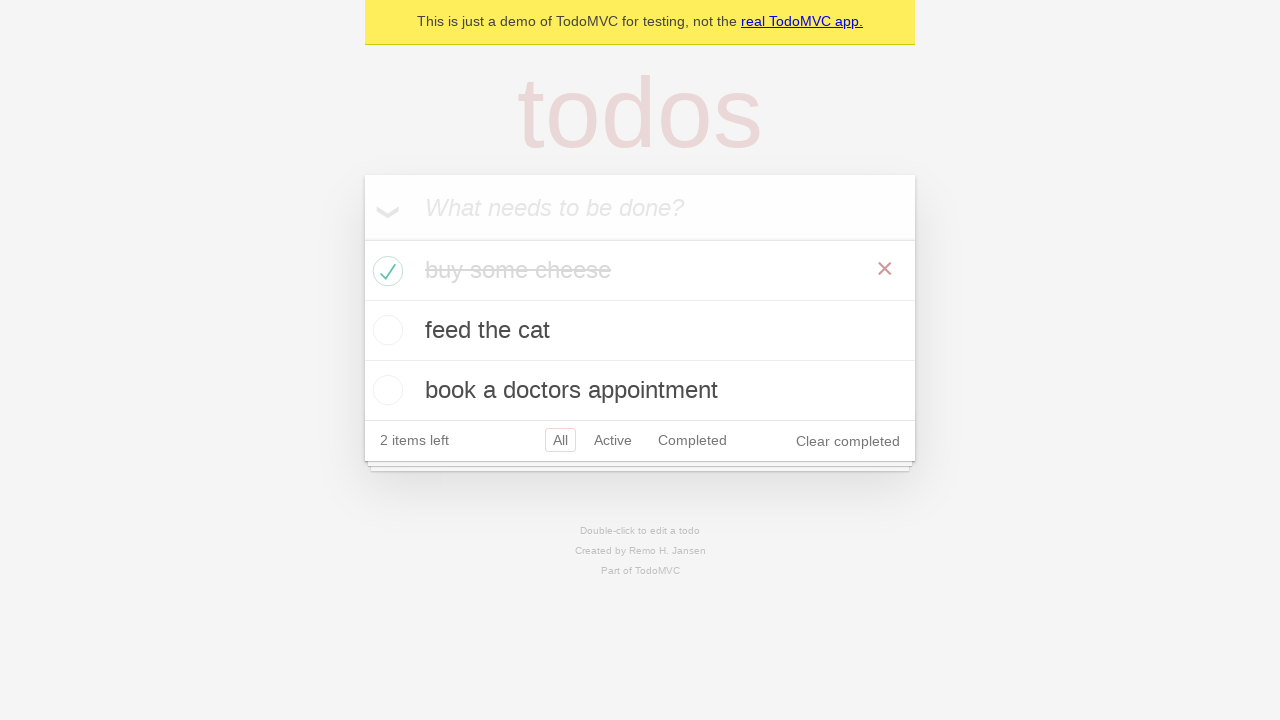